Tests a Brazilian government protocol consultation form by entering a protocol number and year, then submitting the search form to verify the results page loads correctly.

Starting URL: https://online.saovicente.sp.gov.br/pmsaovicente/websis/siapegov/administrativo/gpro/protocolo_consulta_numero.php

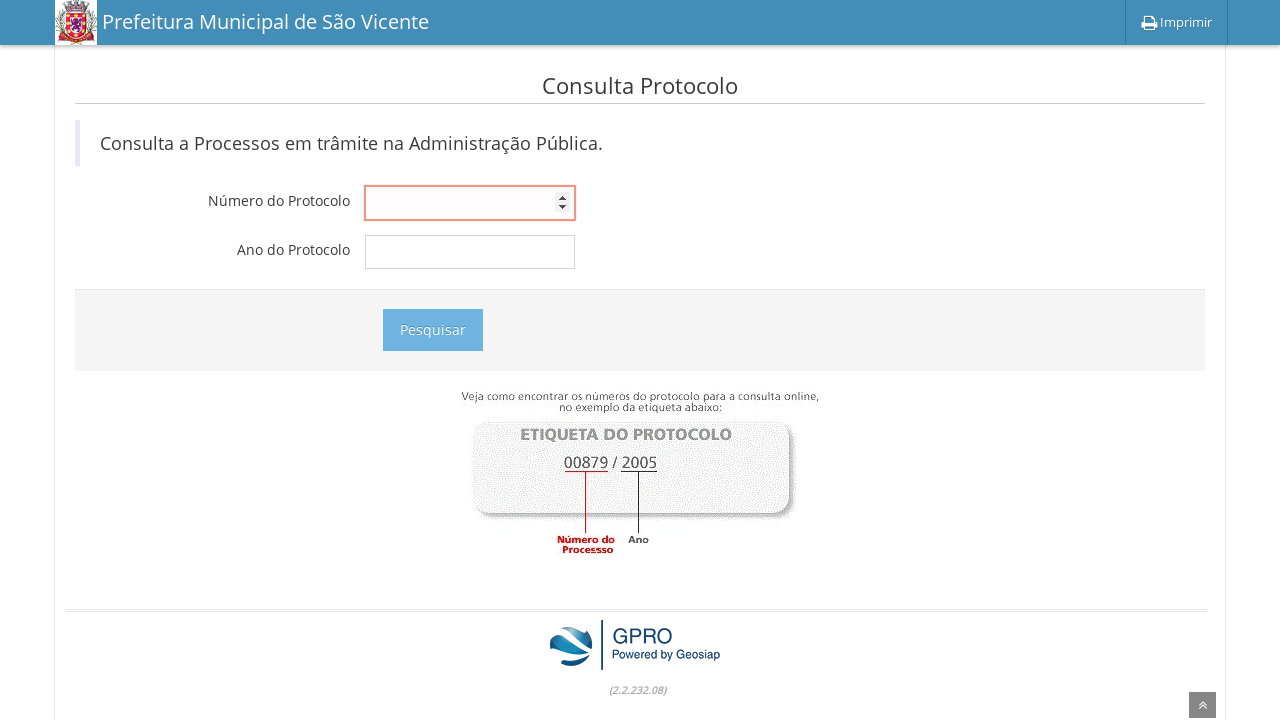

Filled protocol number field with '0000042985' on input[name='numero']
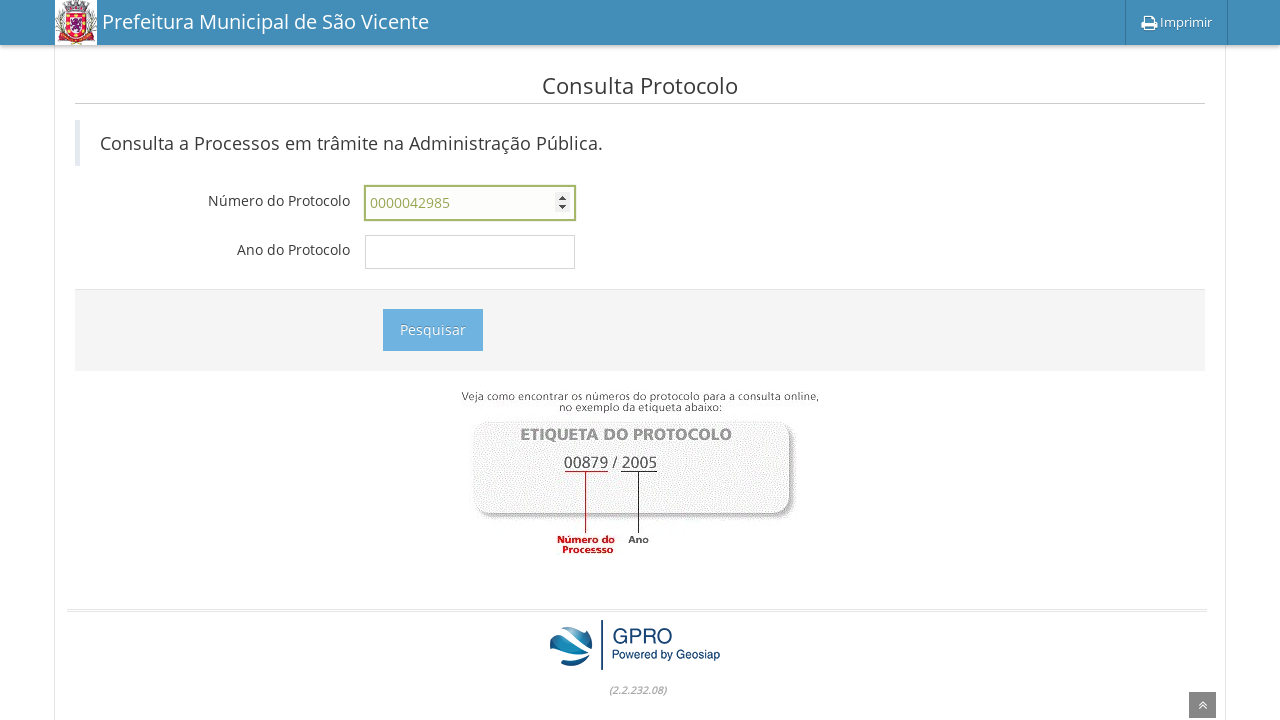

Filled year field with '2022' on input[name='ano_processo']
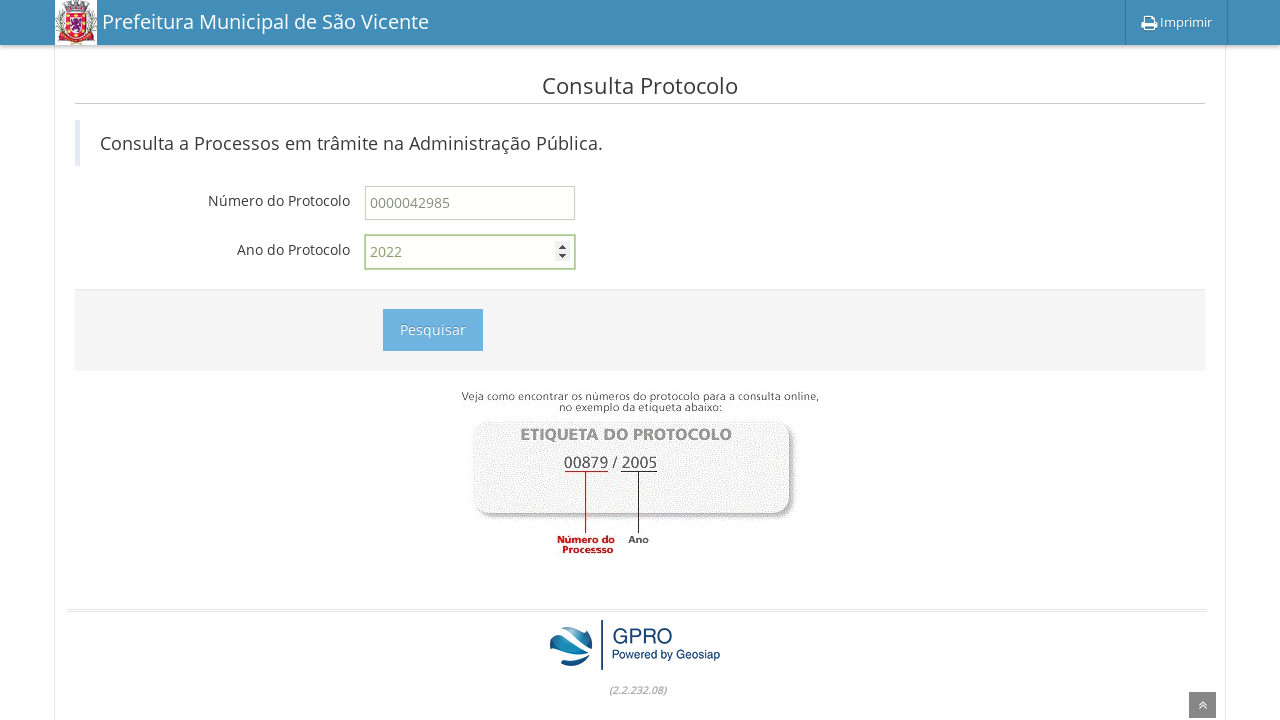

Clicked submit button to search protocol at (432, 330) on #submit
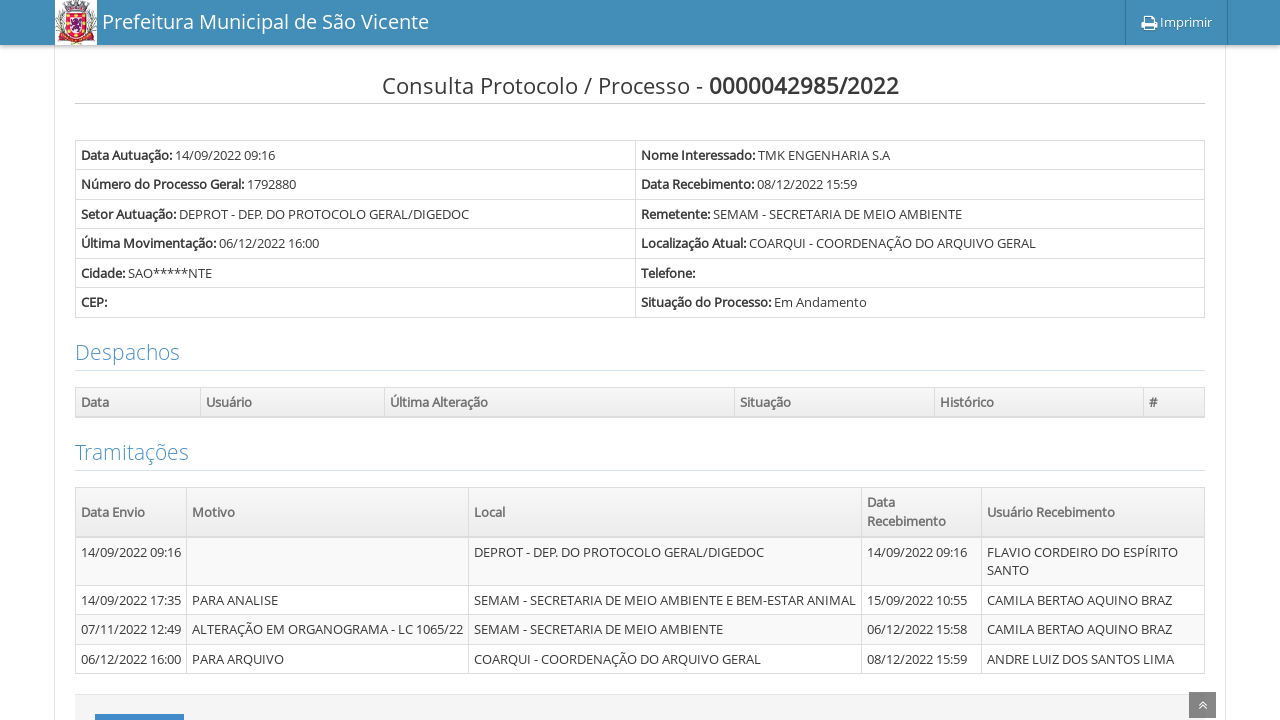

Results page loaded successfully
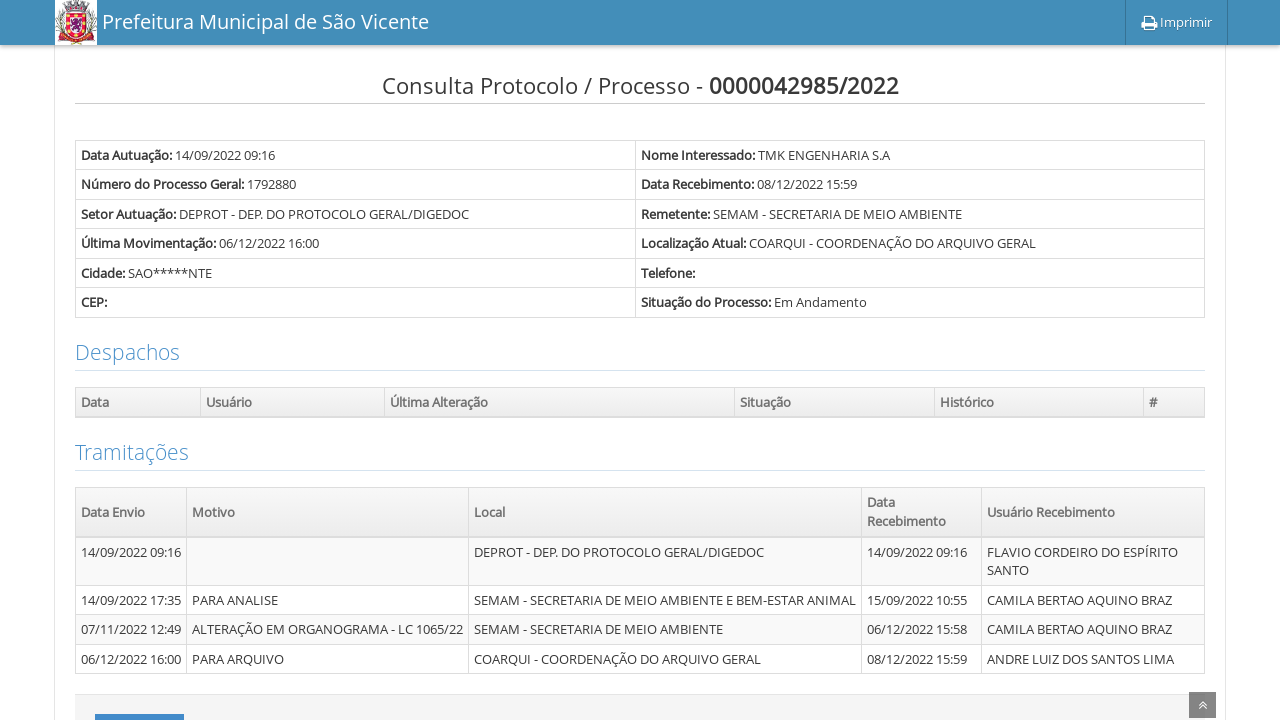

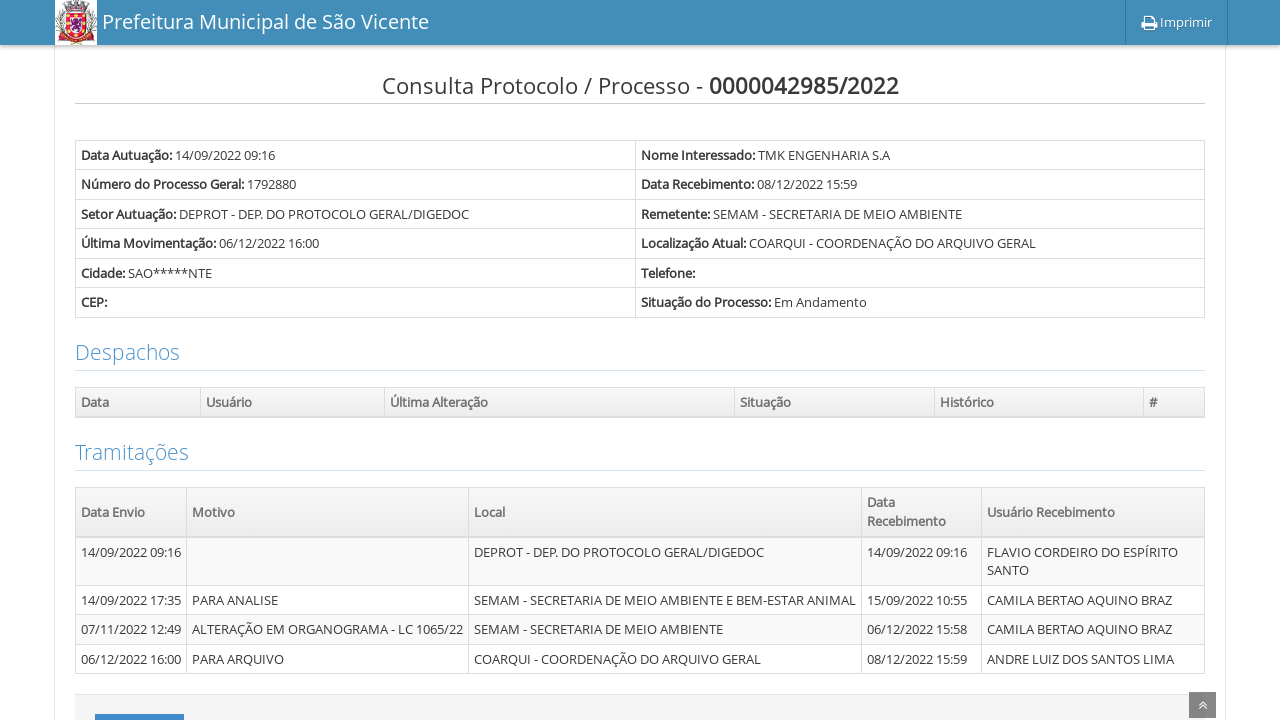